Checks a gender checkbox in the form

Starting URL: https://formy-project.herokuapp.com/form

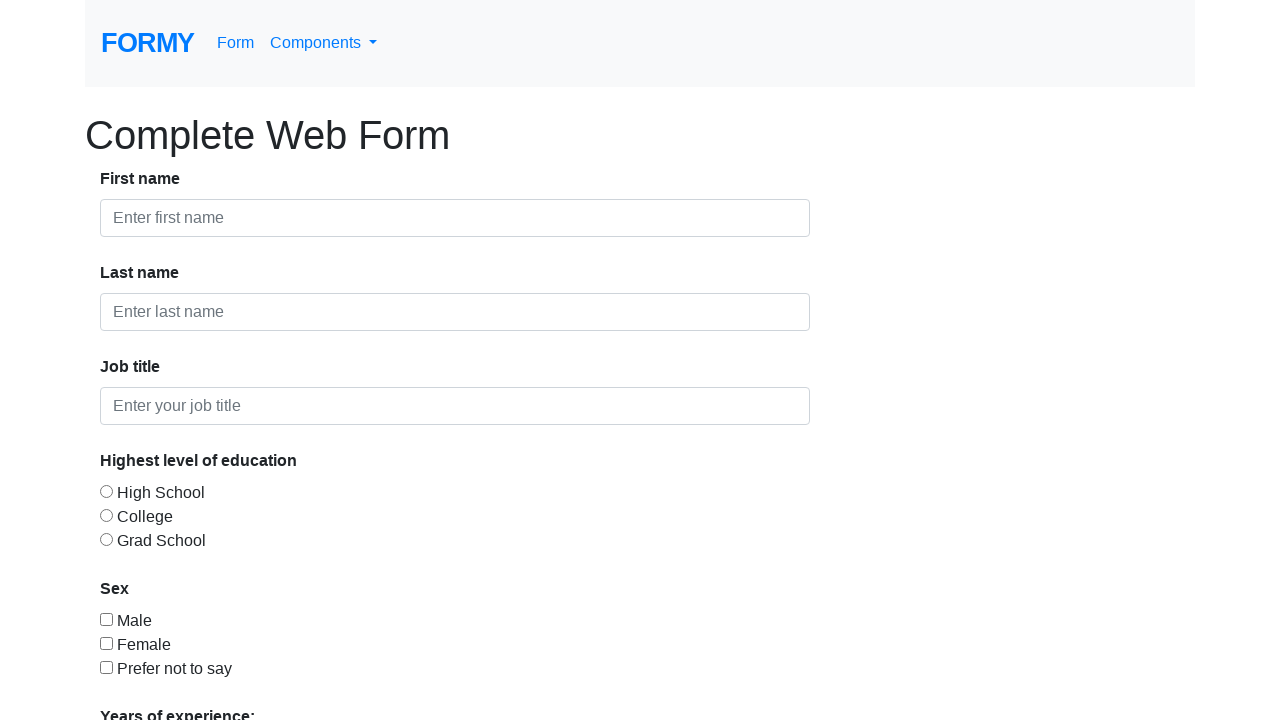

Clicked gender checkbox at (106, 643) on #checkbox-2
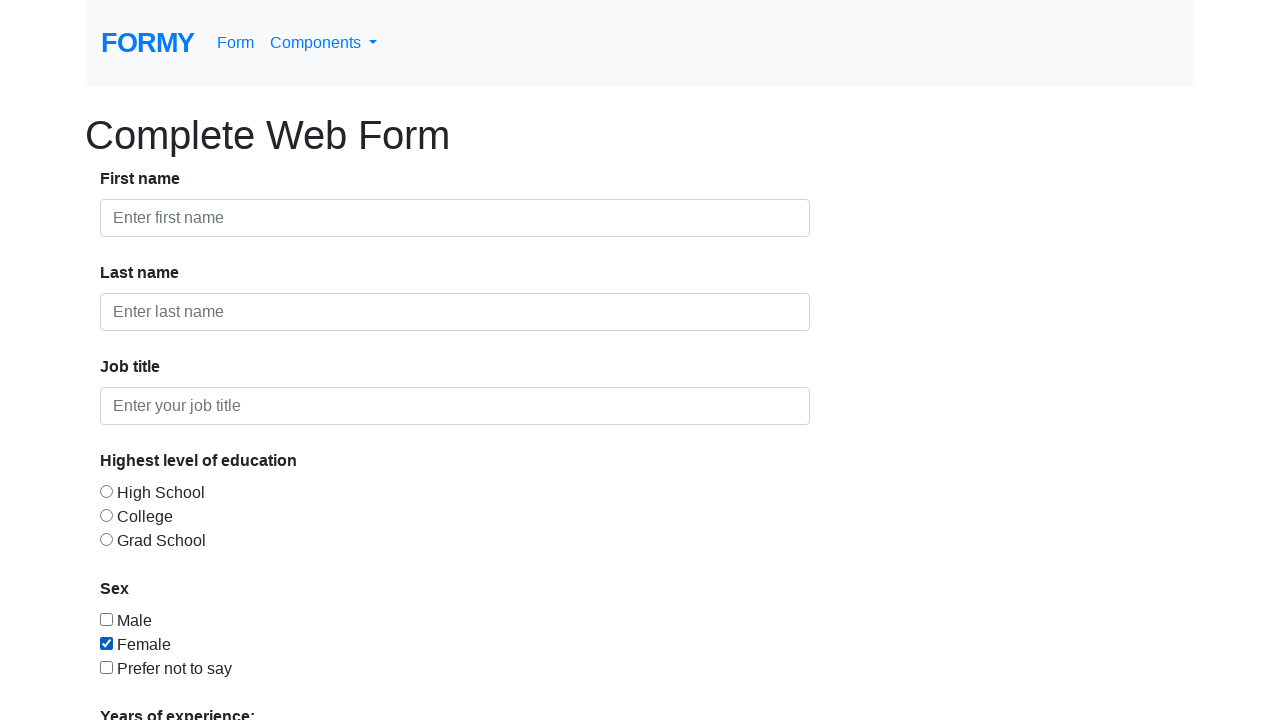

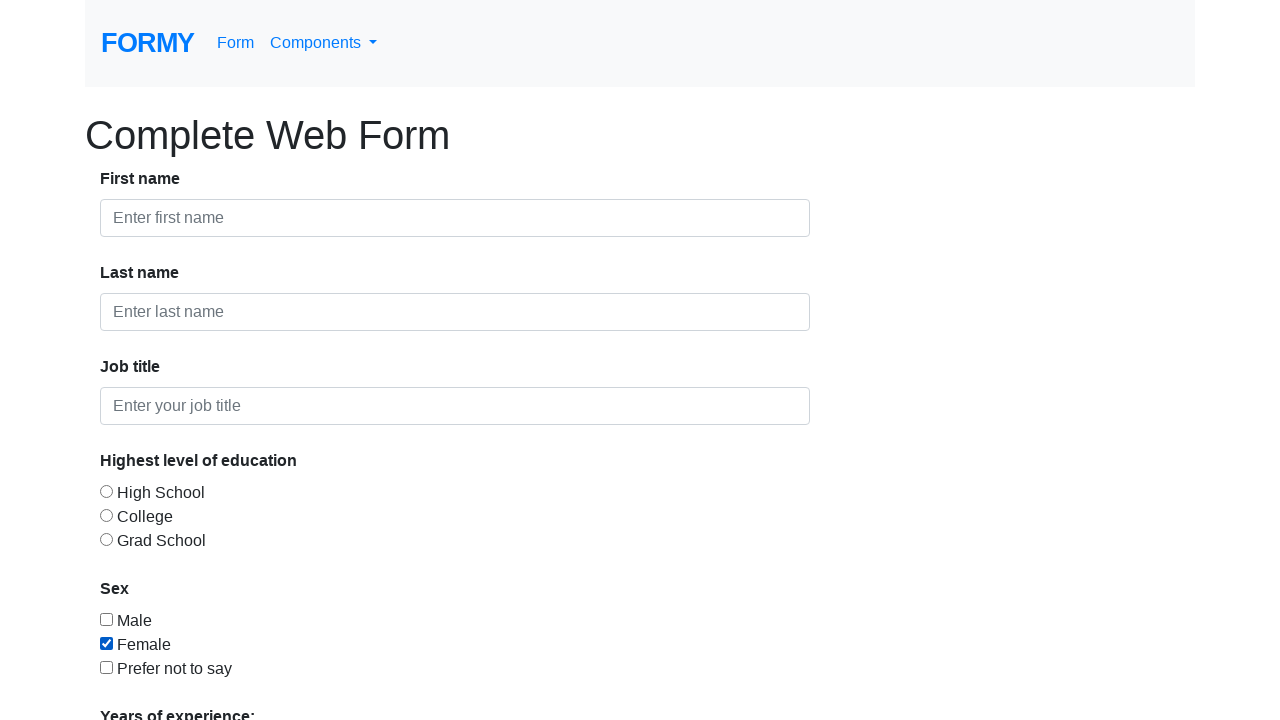